Demonstrates clicking functionality by navigating to a webshop and clicking on the login button element.

Starting URL: https://danube-webshop.herokuapp.com/

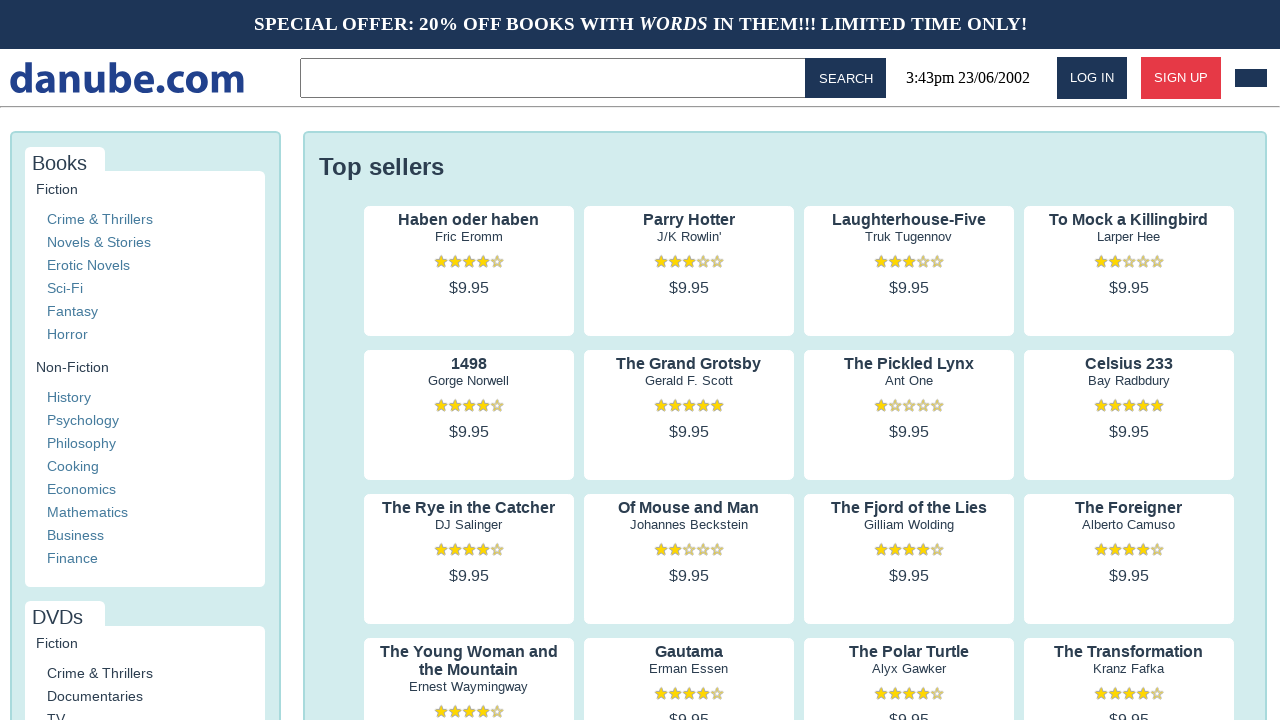

Clicked on the login button at (1092, 78) on #login
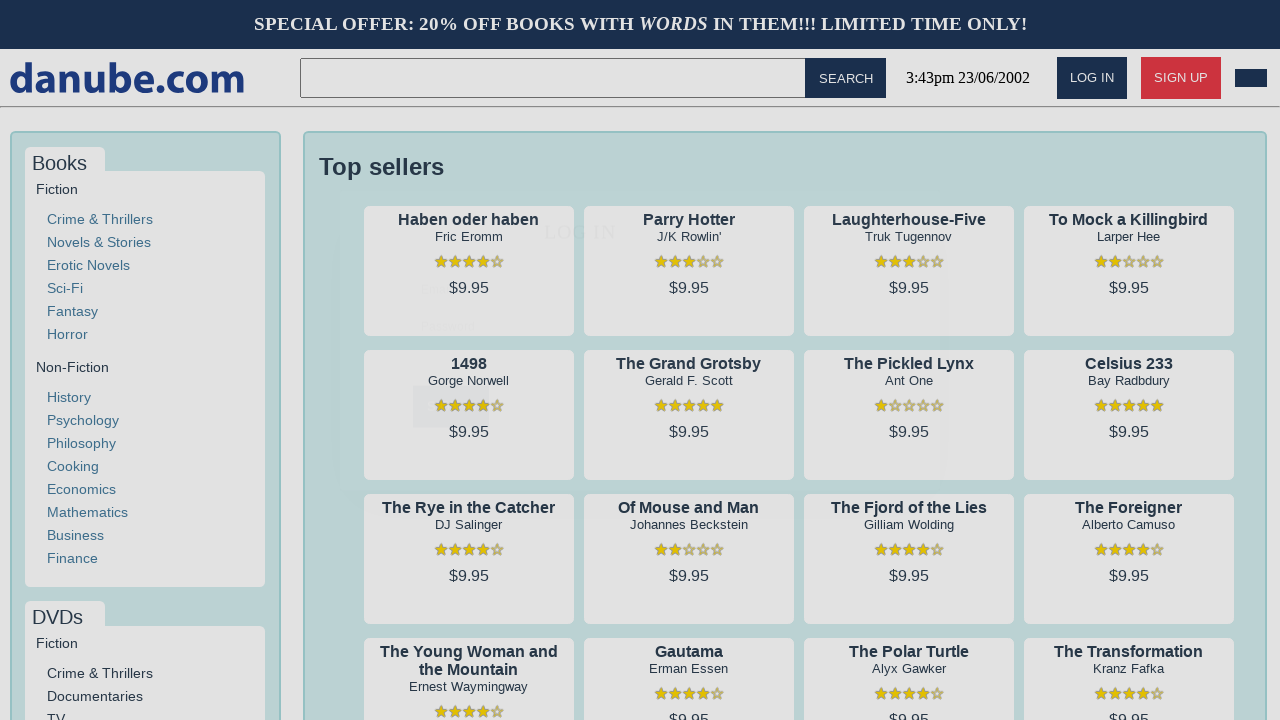

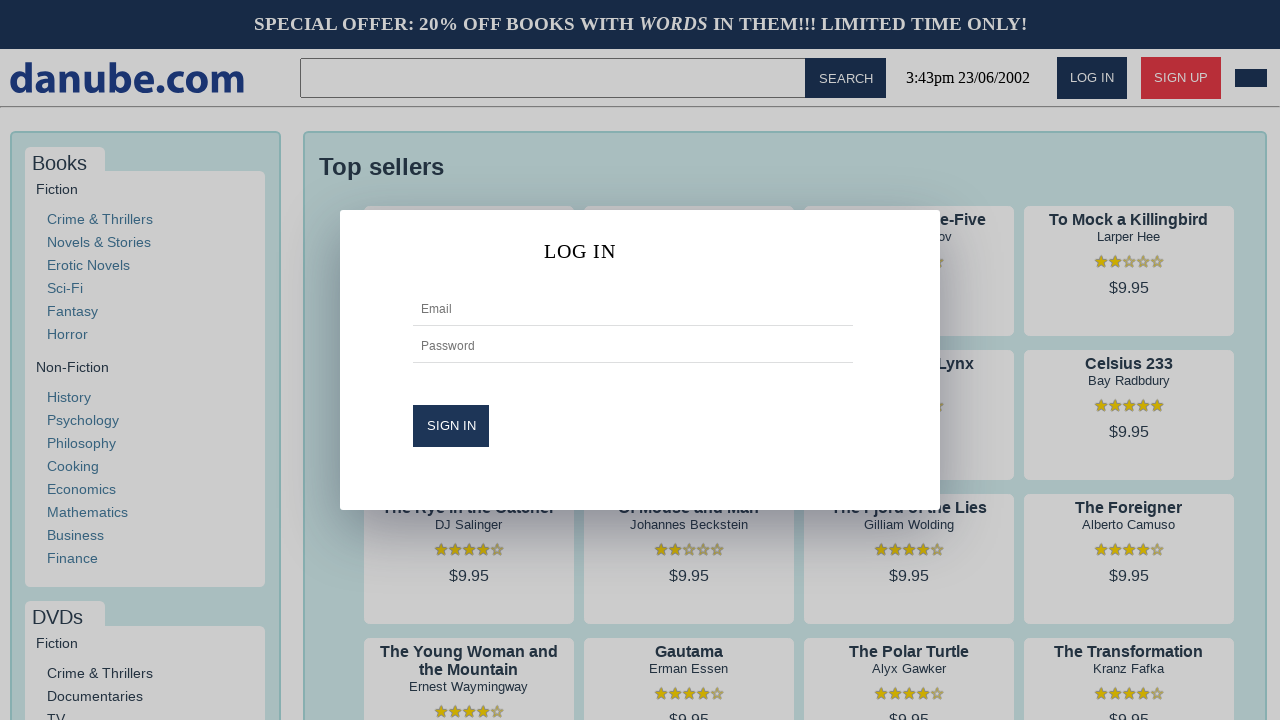